Tests that edits are cancelled when pressing Escape key

Starting URL: https://demo.playwright.dev/todomvc

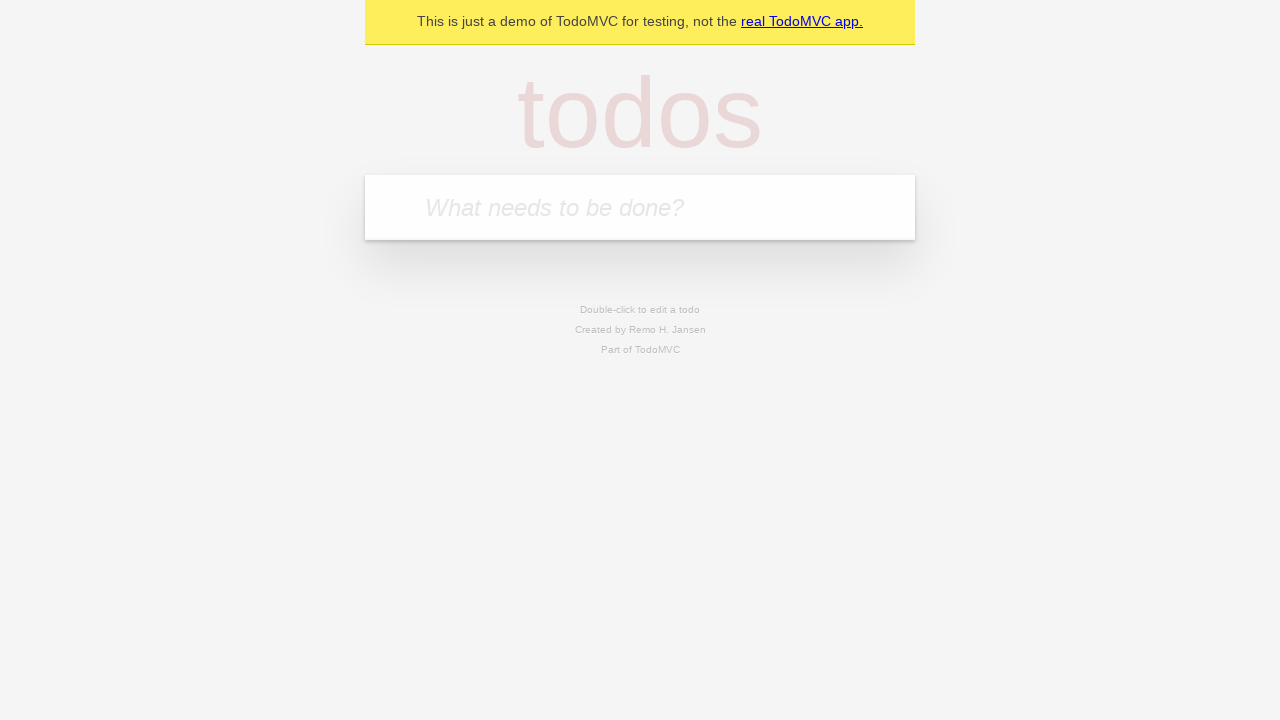

Filled new todo field with 'buy some cheese' on internal:attr=[placeholder="What needs to be done?"i]
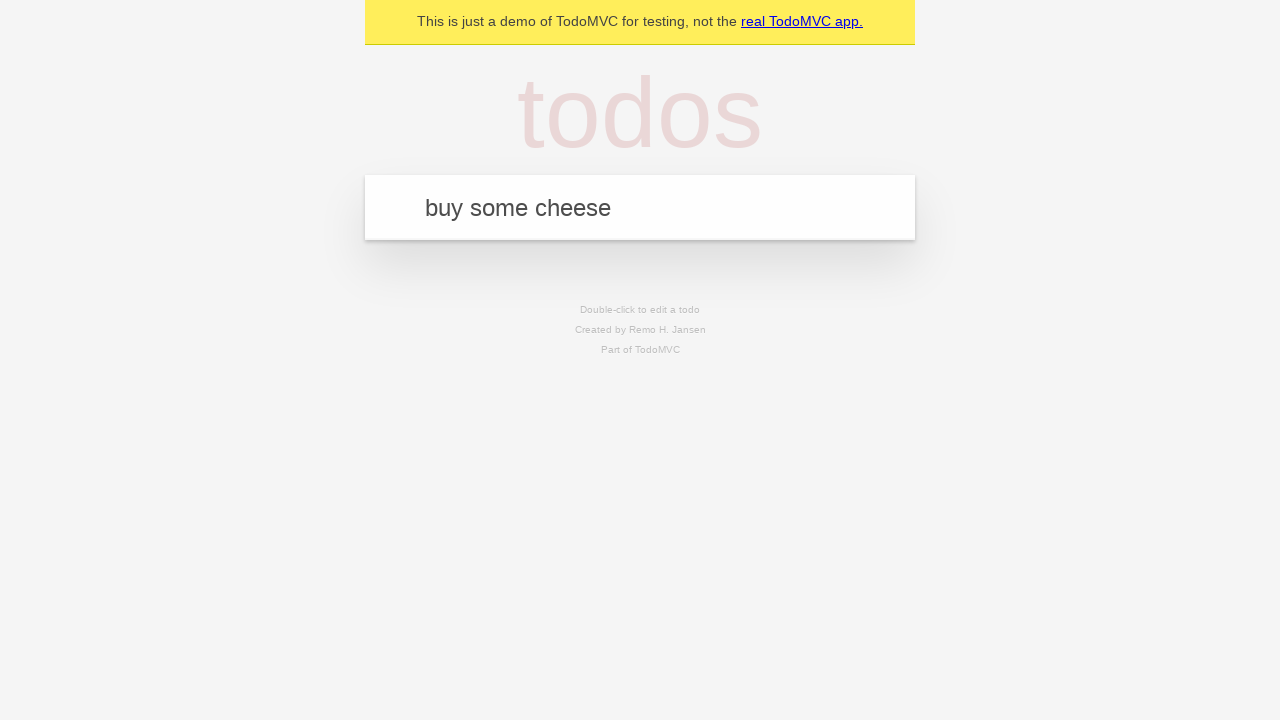

Pressed Enter to create todo 'buy some cheese' on internal:attr=[placeholder="What needs to be done?"i]
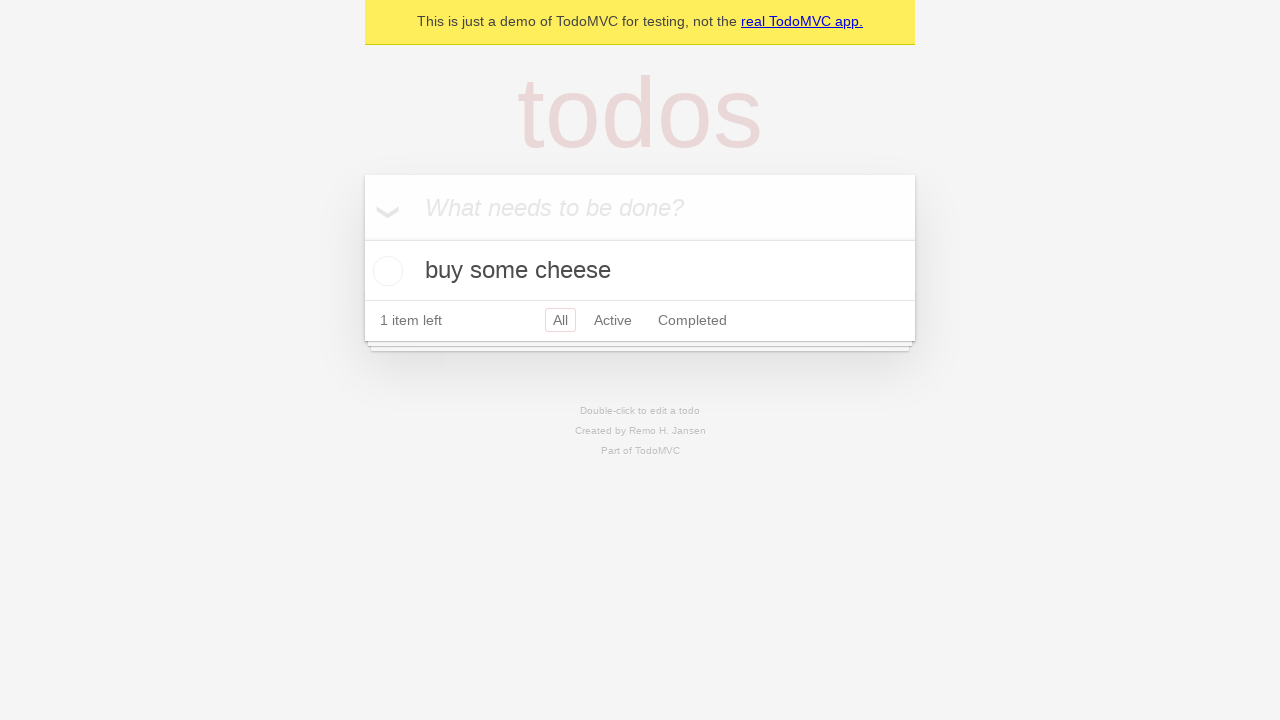

Filled new todo field with 'feed the cat' on internal:attr=[placeholder="What needs to be done?"i]
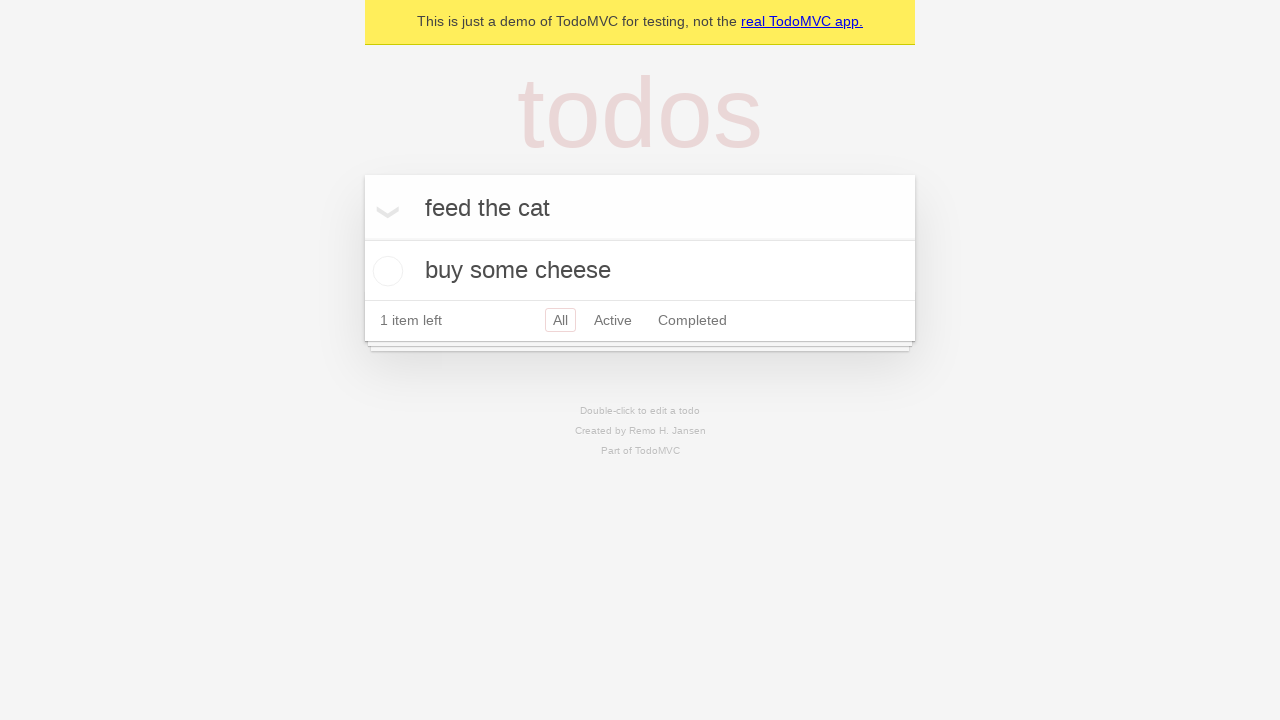

Pressed Enter to create todo 'feed the cat' on internal:attr=[placeholder="What needs to be done?"i]
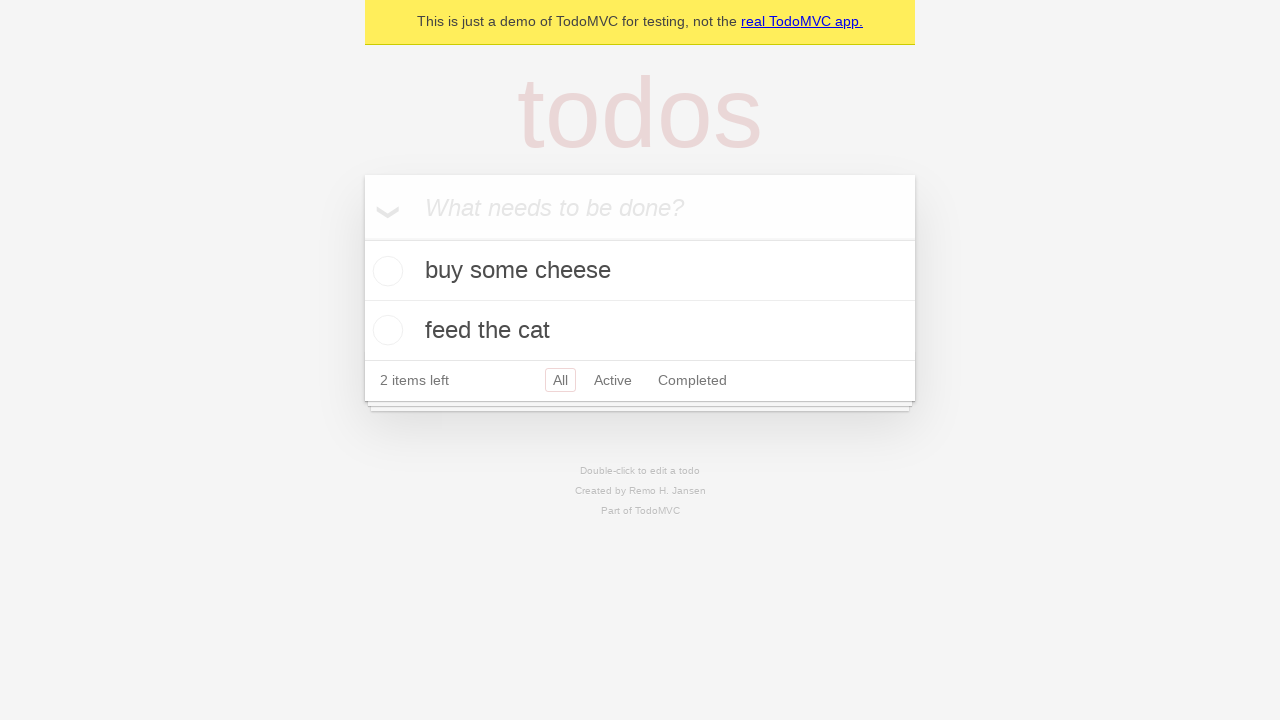

Filled new todo field with 'book a doctors appointment' on internal:attr=[placeholder="What needs to be done?"i]
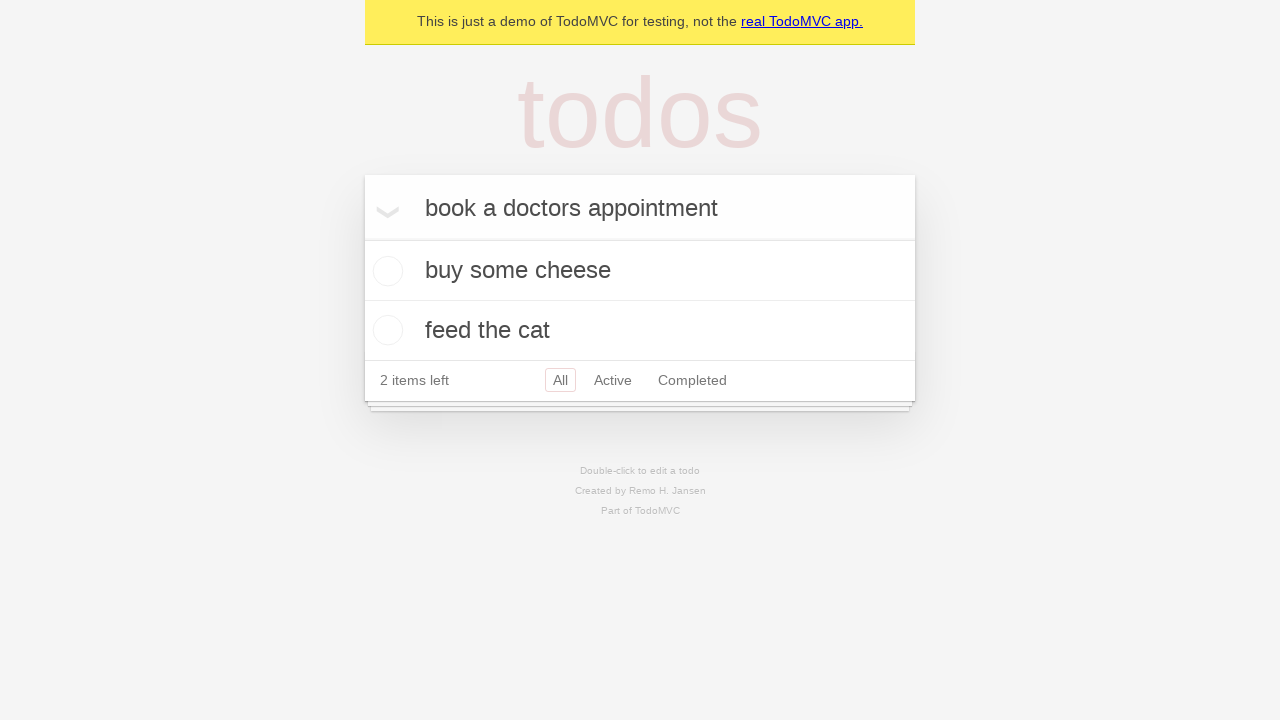

Pressed Enter to create todo 'book a doctors appointment' on internal:attr=[placeholder="What needs to be done?"i]
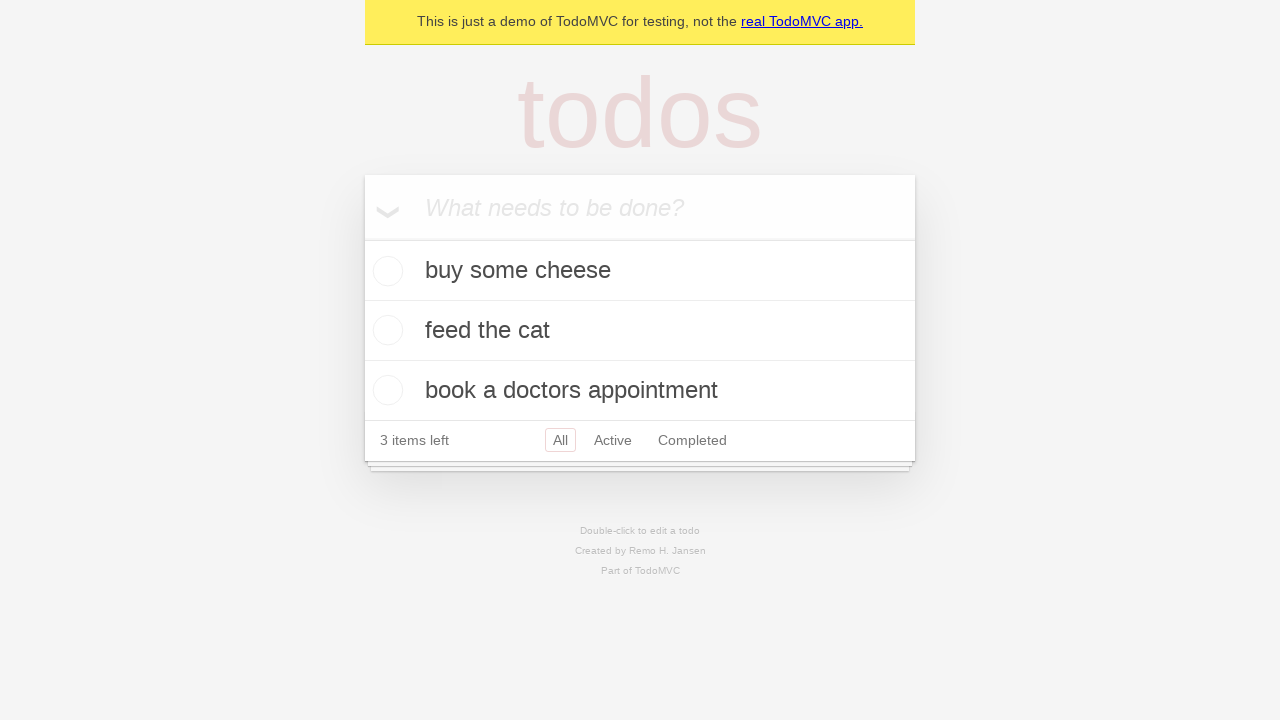

Double-clicked second todo to enter edit mode at (640, 331) on [data-testid='todo-item'] >> nth=1
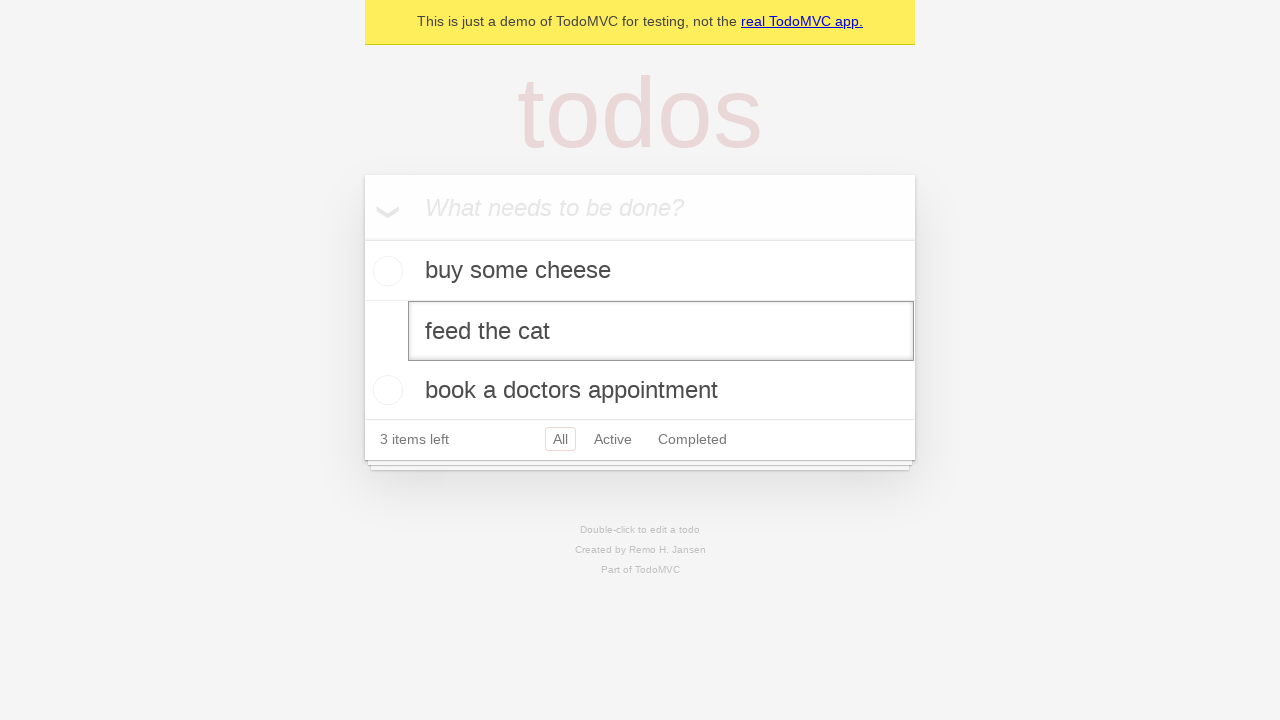

Filled edit field with new text 'buy some sausages' on [data-testid='todo-item'] >> nth=1 >> internal:role=textbox[name="Edit"i]
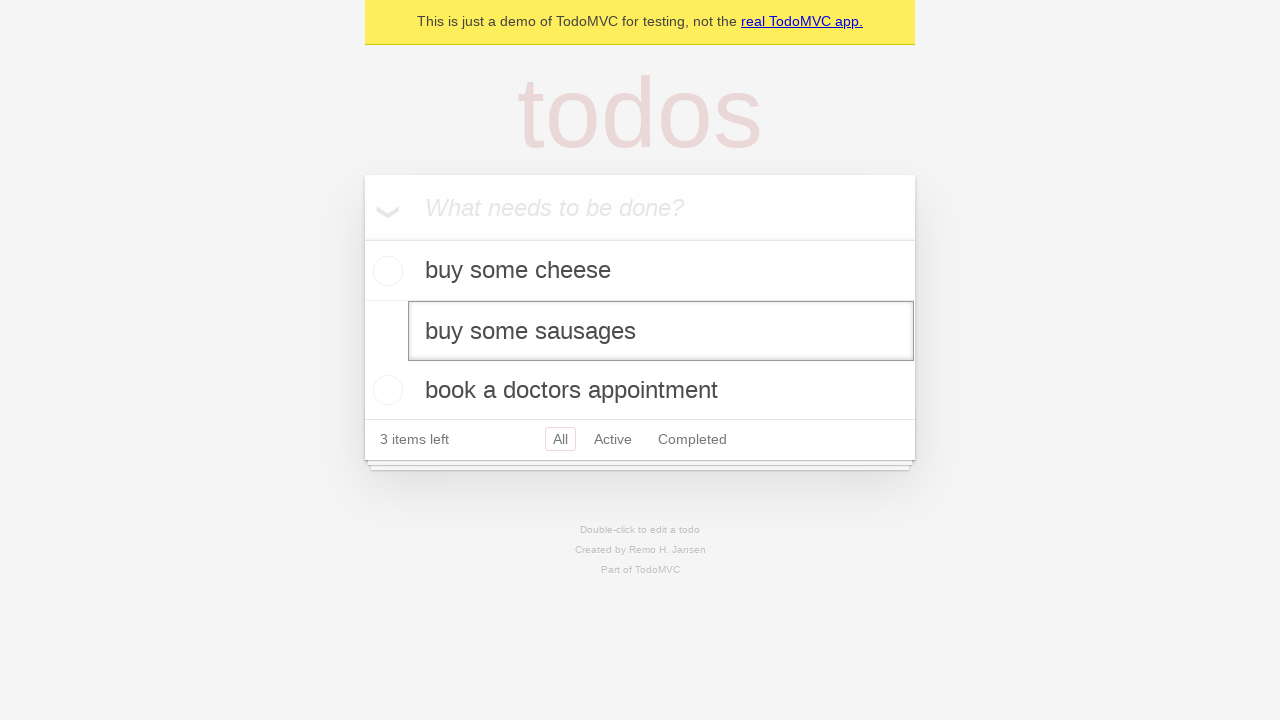

Pressed Escape key to cancel edit on [data-testid='todo-item'] >> nth=1 >> internal:role=textbox[name="Edit"i]
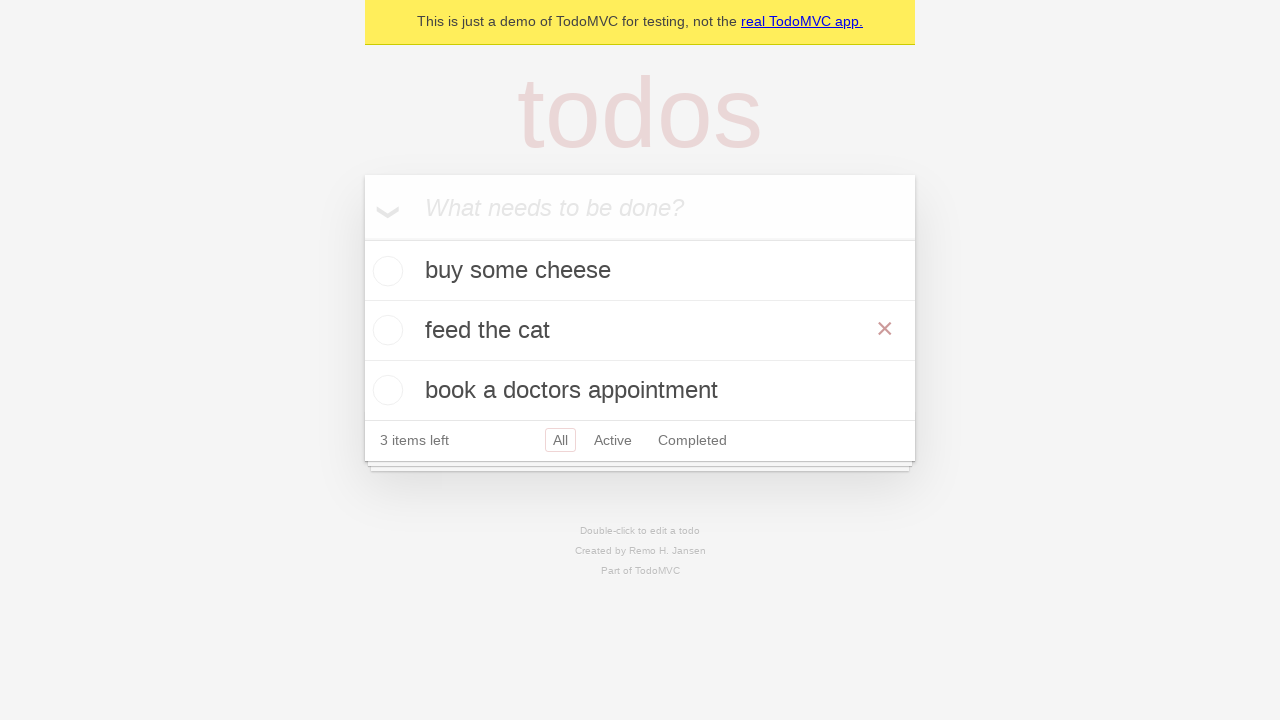

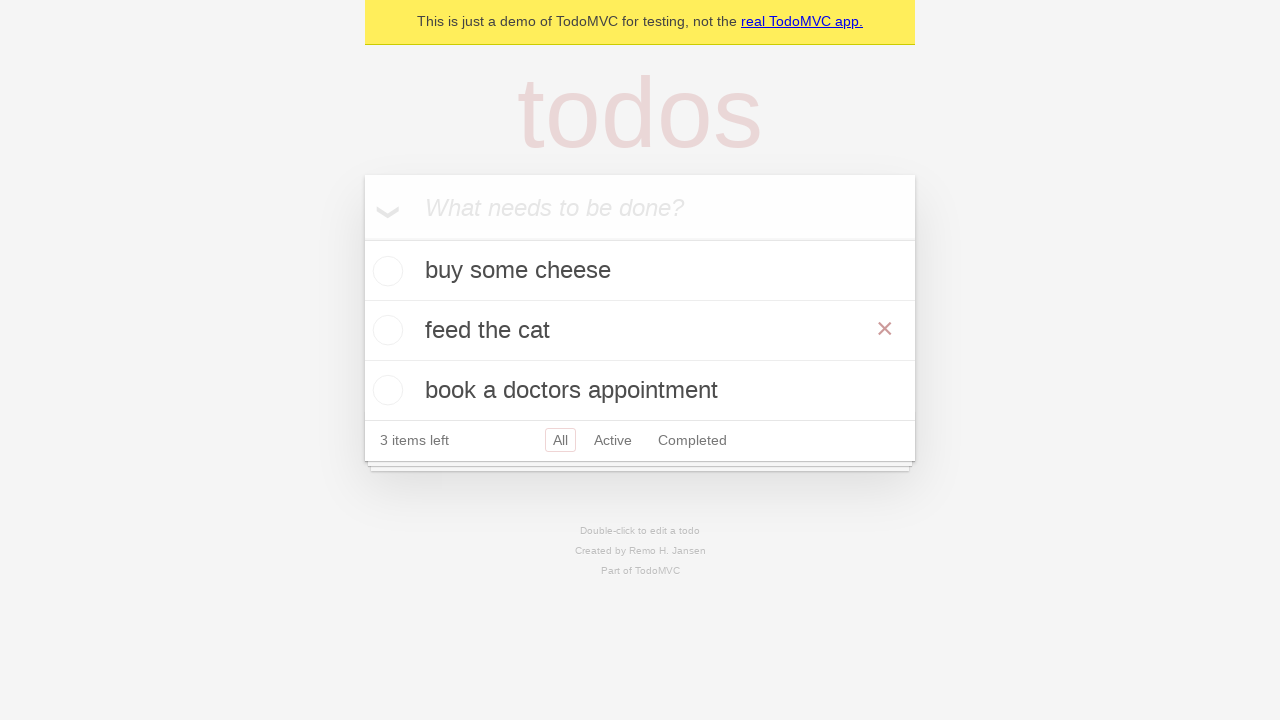